Interacts with an online piano keyboard by clicking various piano key buttons to play a melody sequence on a music lesson website.

Starting URL: https://www.apronus.com/music/lessons/unit01.htm

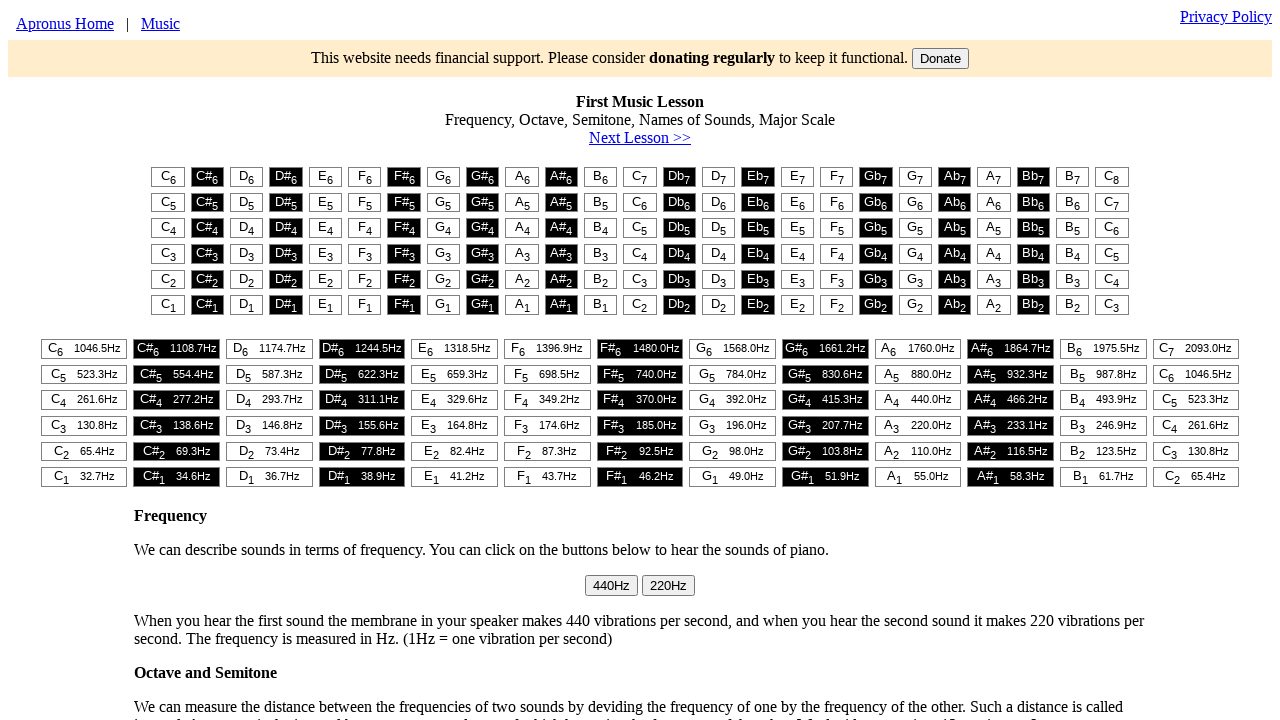

Clicked first piano key (note 1) in first phrase at (168, 177) on #t1 > table > tr:nth-child(1) > td:nth-child(1) > button
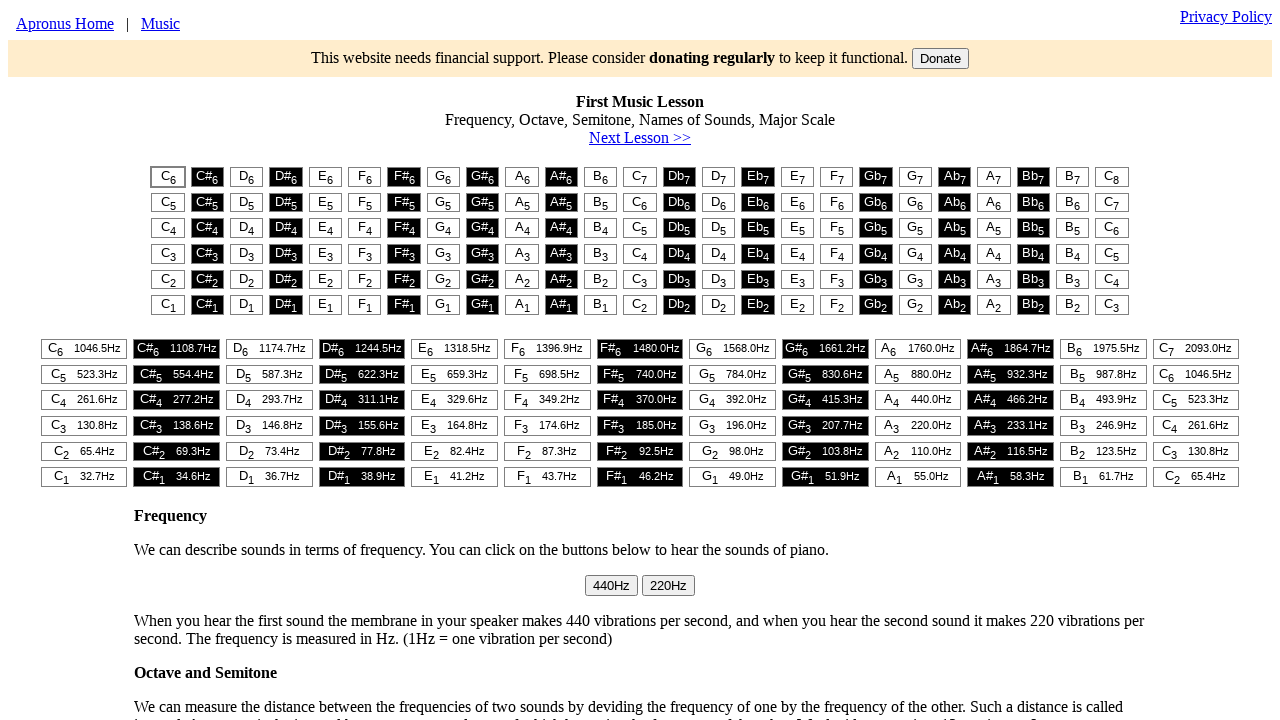

Clicked third piano key (note 3) in first phrase at (247, 177) on #t1 > table > tr:nth-child(1) > td:nth-child(3) > button
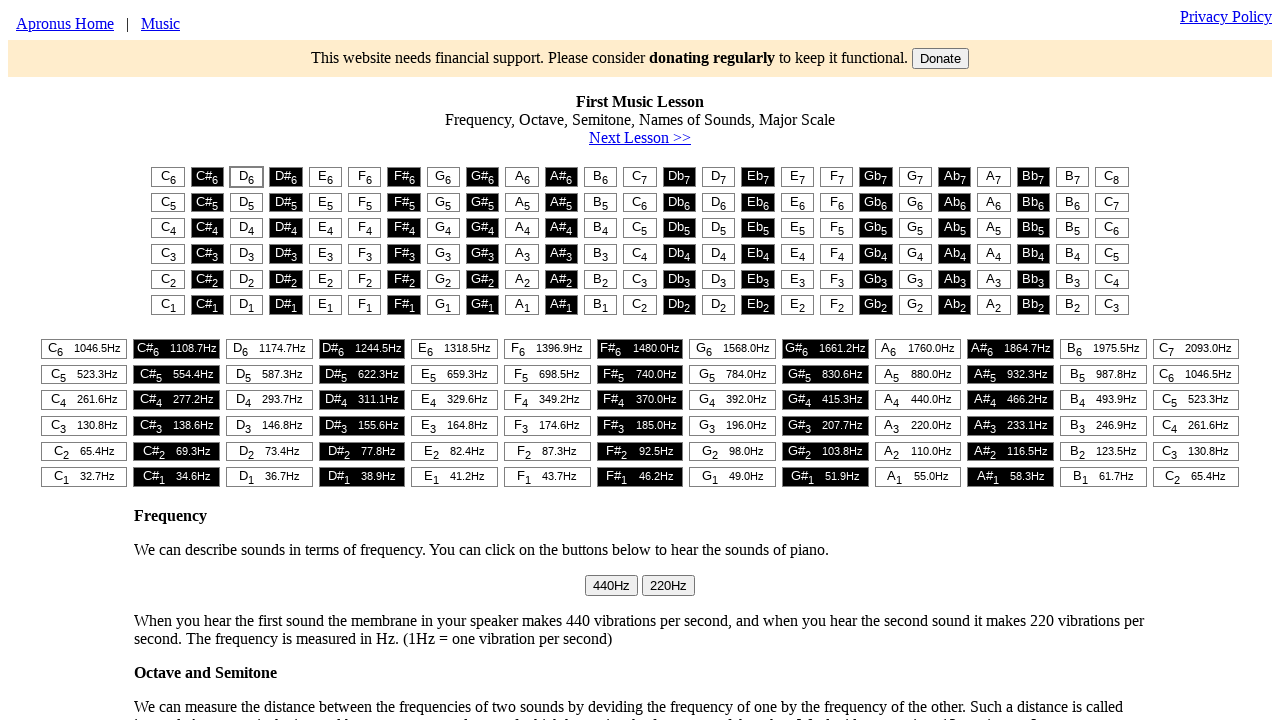

Clicked fifth piano key (note 5) in first phrase at (325, 177) on #t1 > table > tr:nth-child(1) > td:nth-child(5) > button
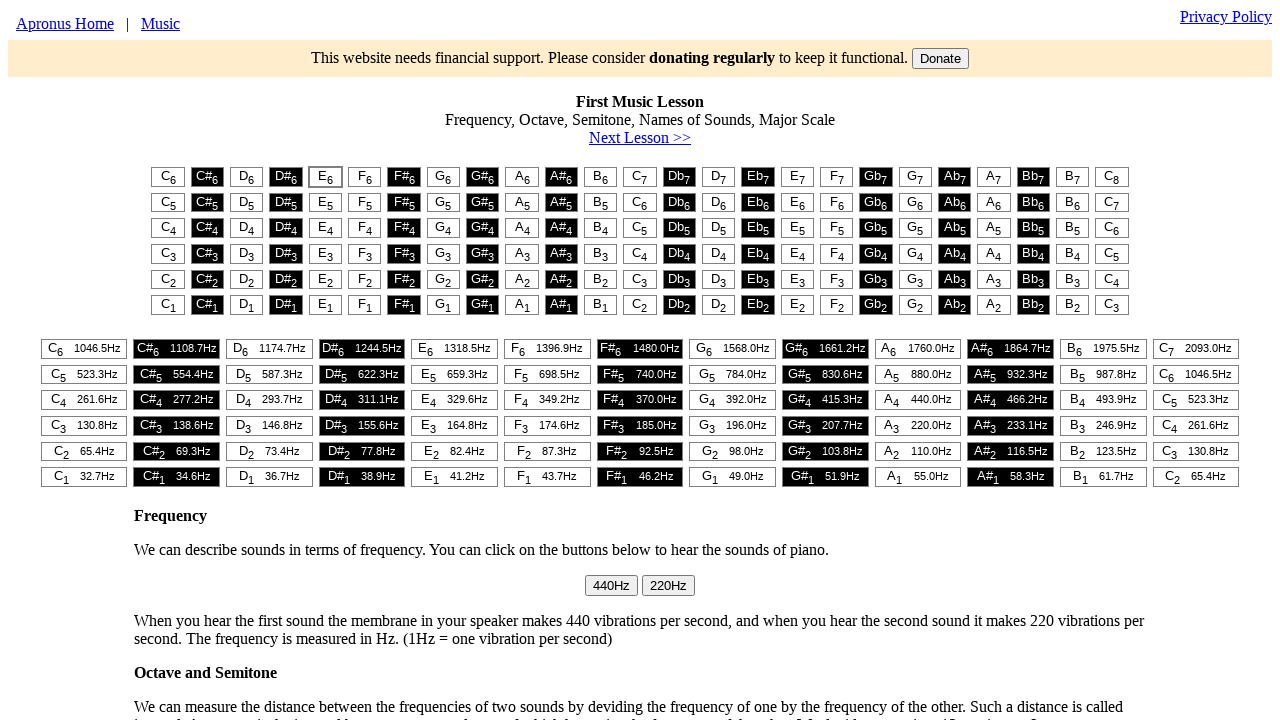

Clicked first piano key (note 1) to complete first phrase at (168, 177) on #t1 > table > tr:nth-child(1) > td:nth-child(1) > button
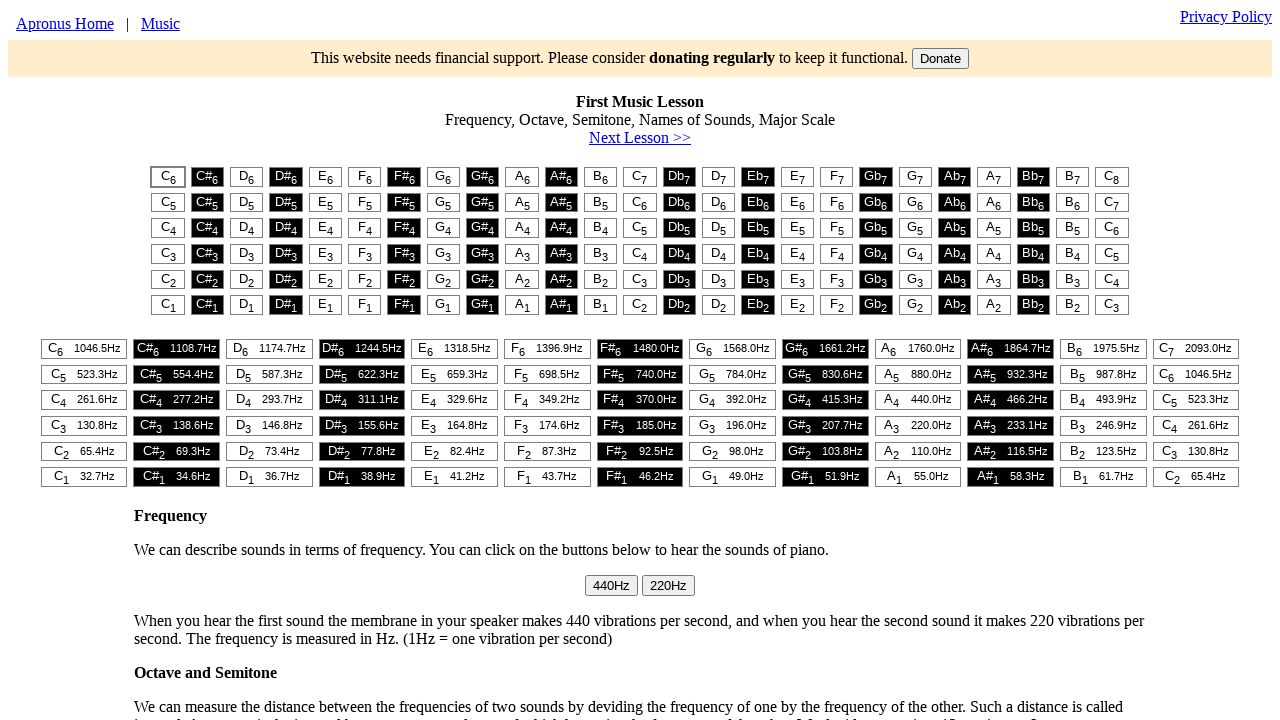

Clicked first piano key (note 1) in repeated first phrase at (168, 177) on #t1 > table > tr:nth-child(1) > td:nth-child(1) > button
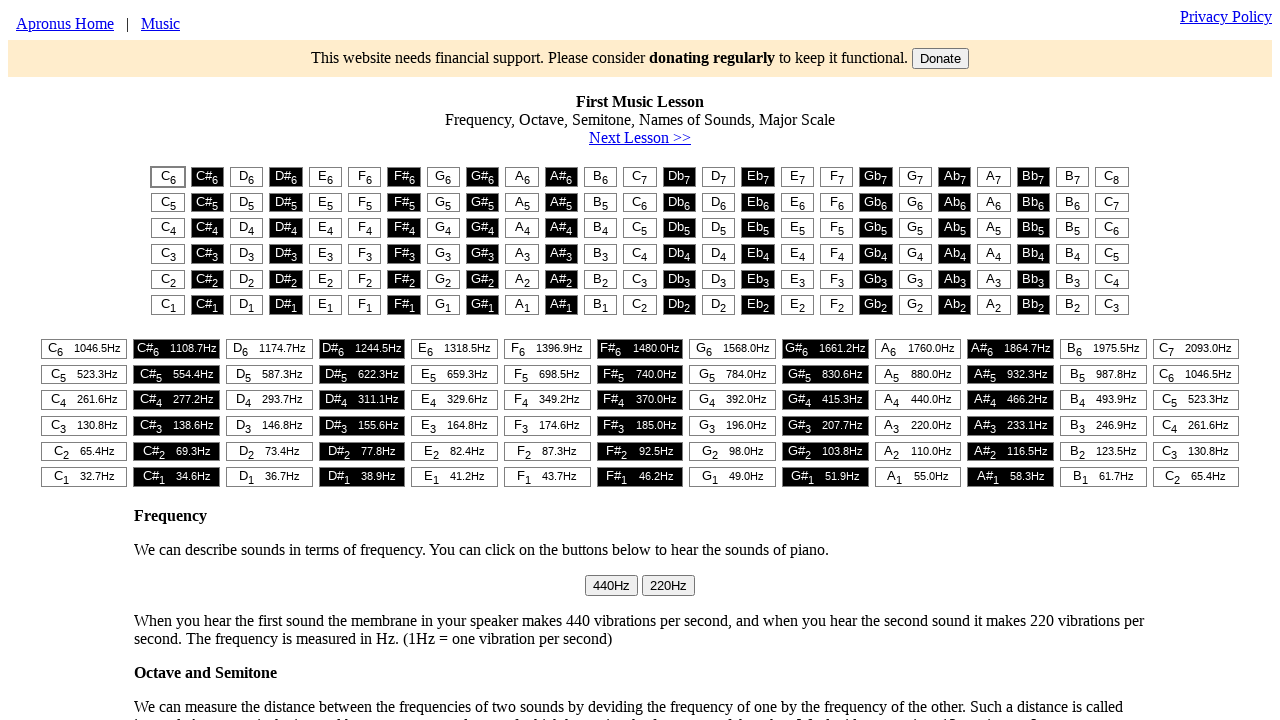

Clicked third piano key (note 3) in repeated first phrase at (247, 177) on #t1 > table > tr:nth-child(1) > td:nth-child(3) > button
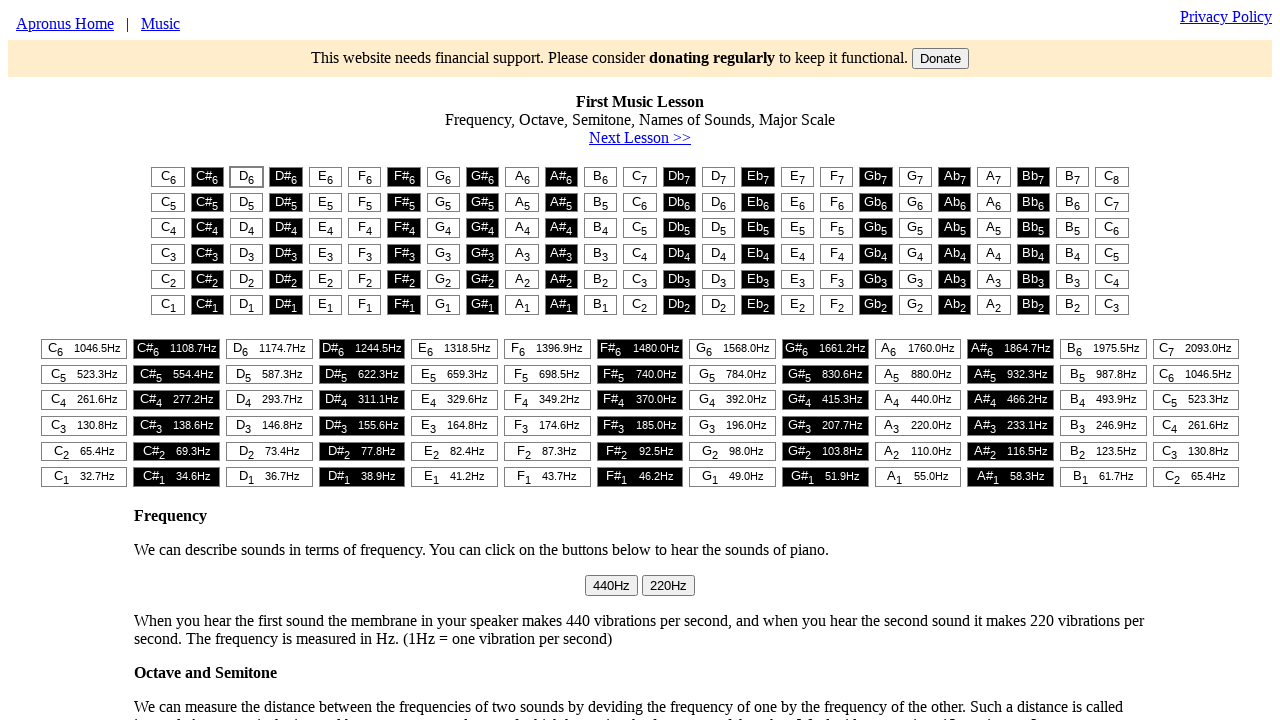

Clicked fifth piano key (note 5) in repeated first phrase at (325, 177) on #t1 > table > tr:nth-child(1) > td:nth-child(5) > button
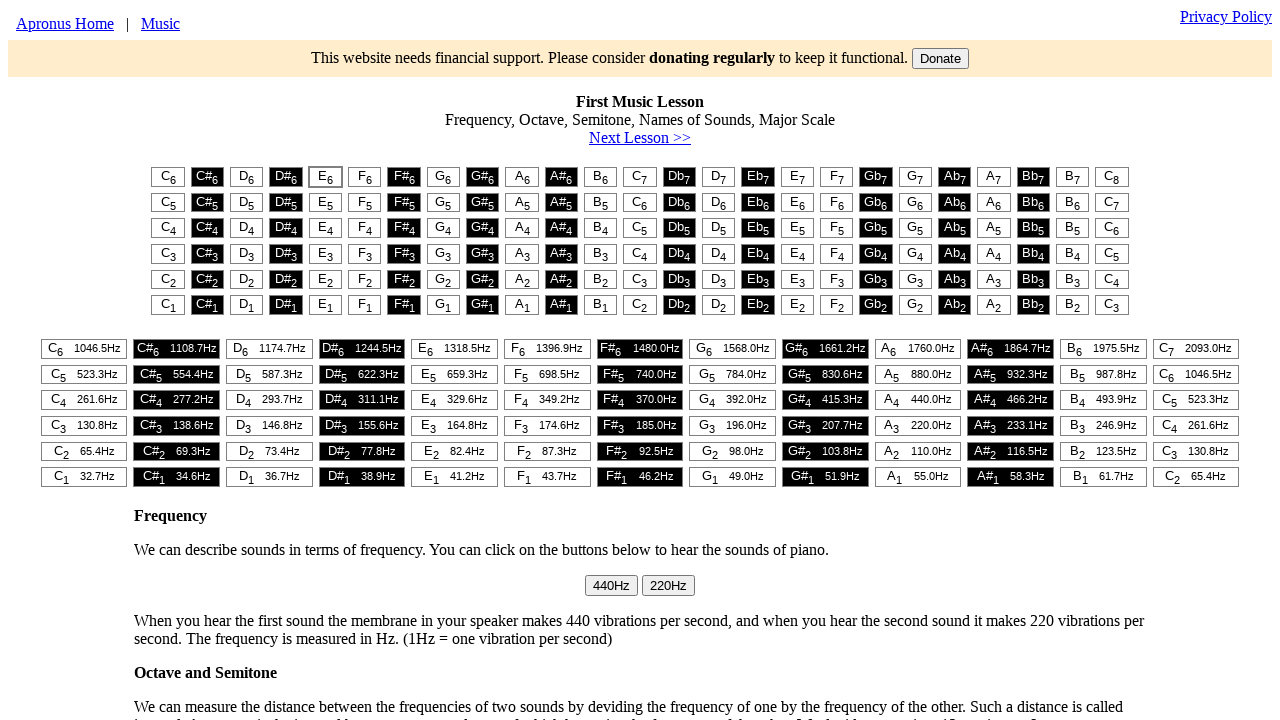

Clicked first piano key (note 1) to complete repeated first phrase at (168, 177) on #t1 > table > tr:nth-child(1) > td:nth-child(1) > button
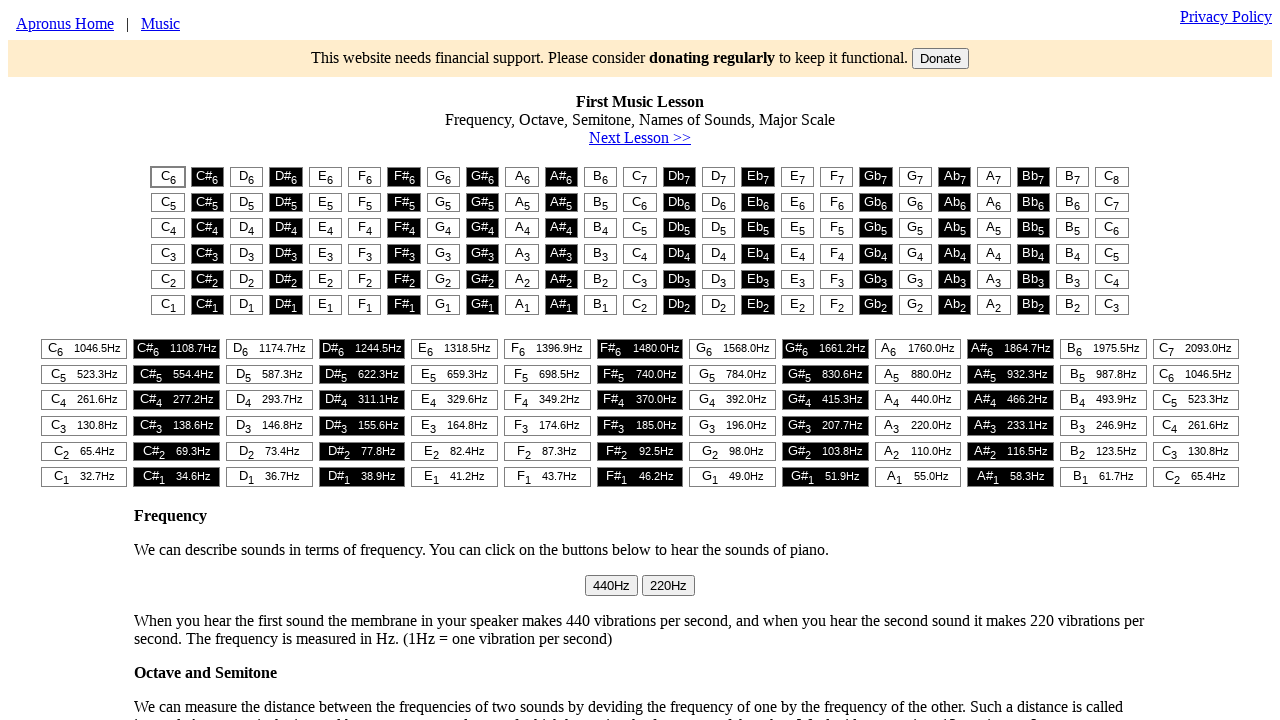

Clicked fifth piano key (note 5) in second phrase at (325, 177) on #t1 > table > tr:nth-child(1) > td:nth-child(5) > button
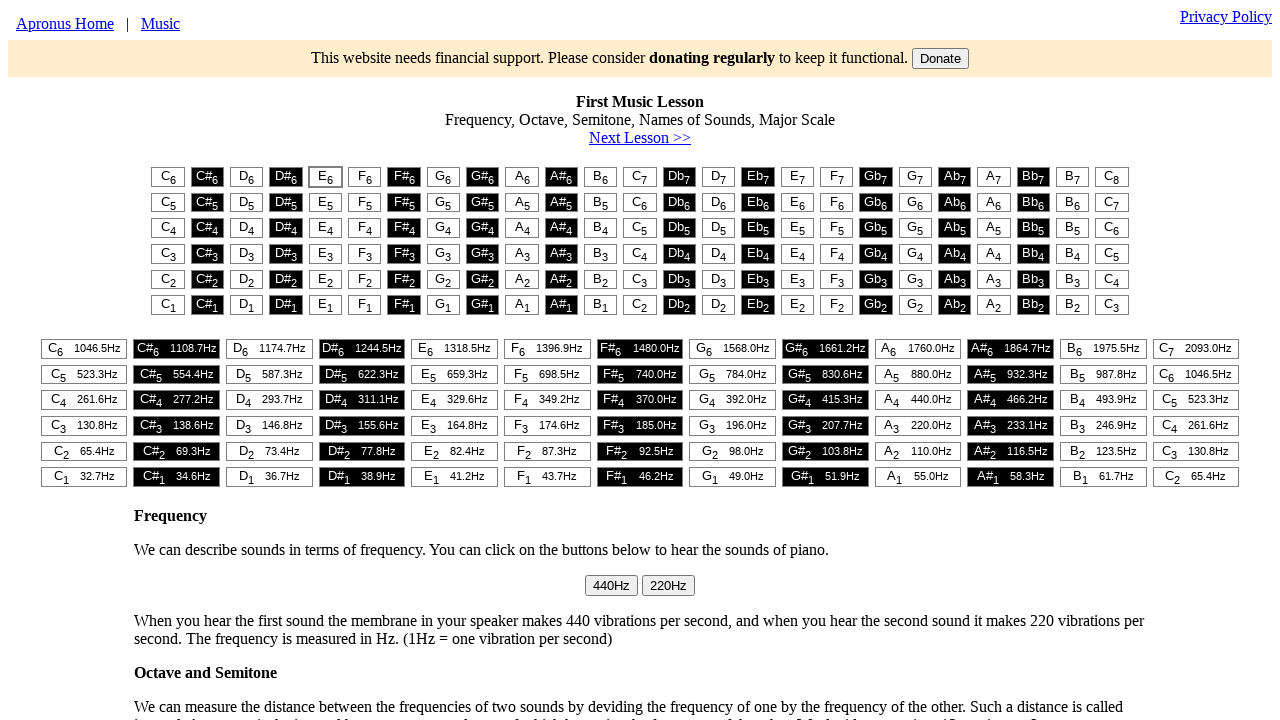

Clicked sixth piano key (note 6) in second phrase at (365, 177) on #t1 > table > tr:nth-child(1) > td:nth-child(6) > button
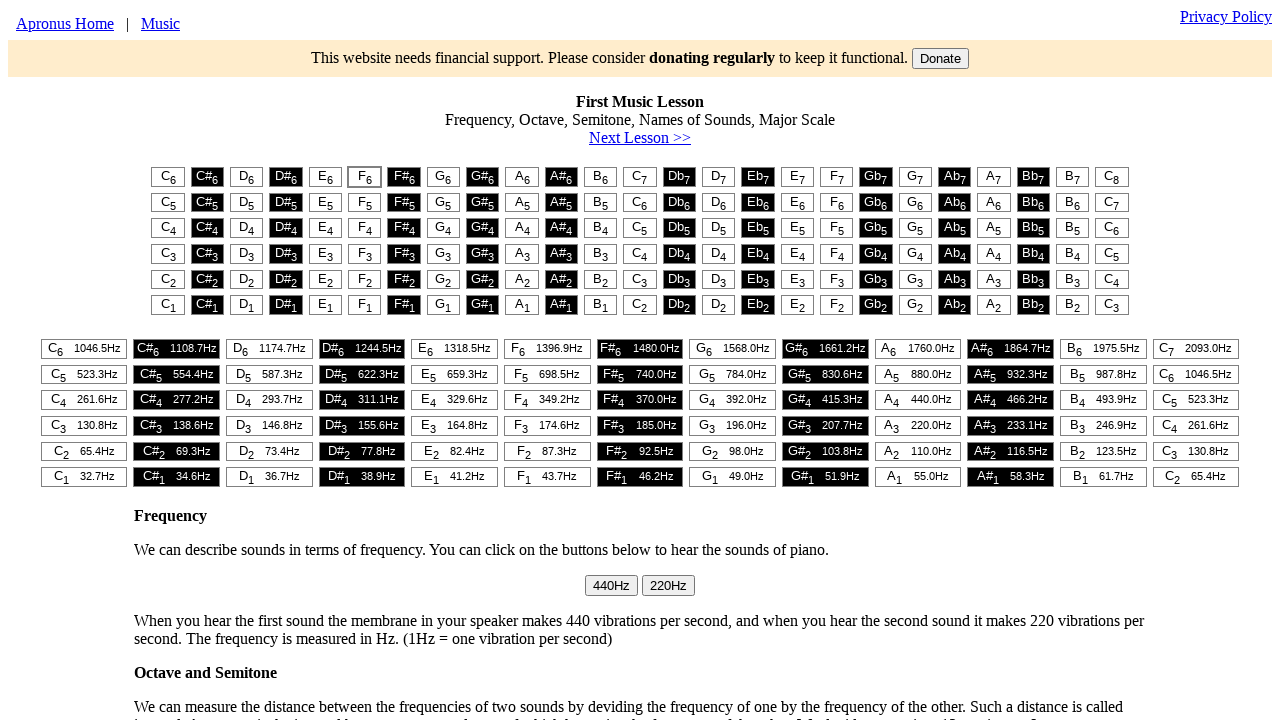

Clicked eighth piano key (note 8) in second phrase at (443, 177) on #t1 > table > tr:nth-child(1) > td:nth-child(8) > button
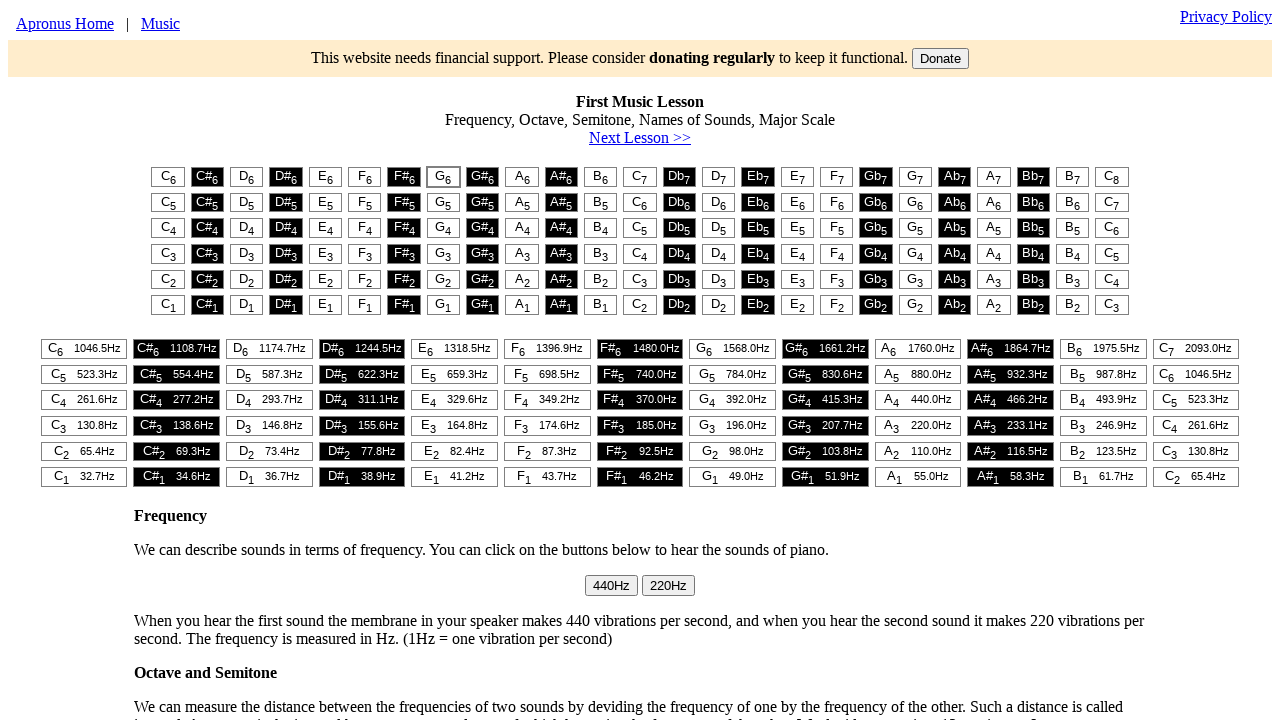

Clicked fifth piano key (note 5) in second phrase at (325, 177) on #t1 > table > tr:nth-child(1) > td:nth-child(5) > button
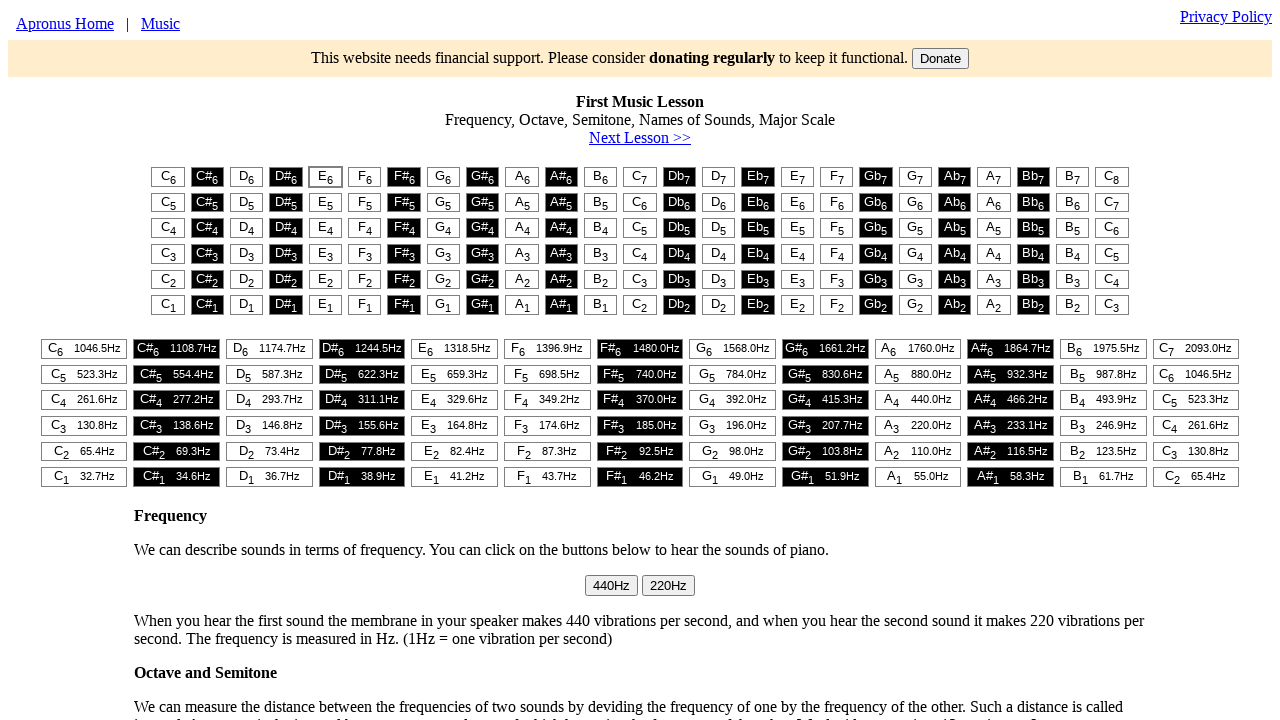

Clicked sixth piano key (note 6) in second phrase at (365, 177) on #t1 > table > tr:nth-child(1) > td:nth-child(6) > button
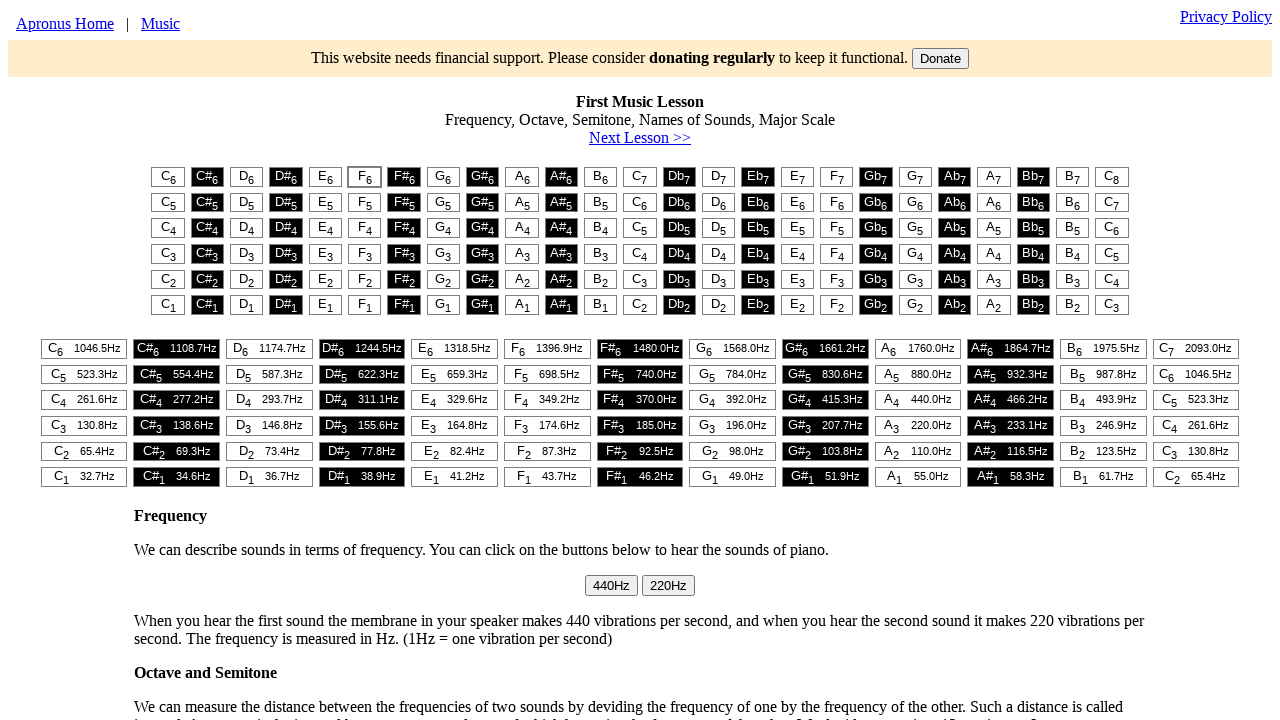

Clicked eighth piano key (note 8) to complete second phrase at (443, 177) on #t1 > table > tr:nth-child(1) > td:nth-child(8) > button
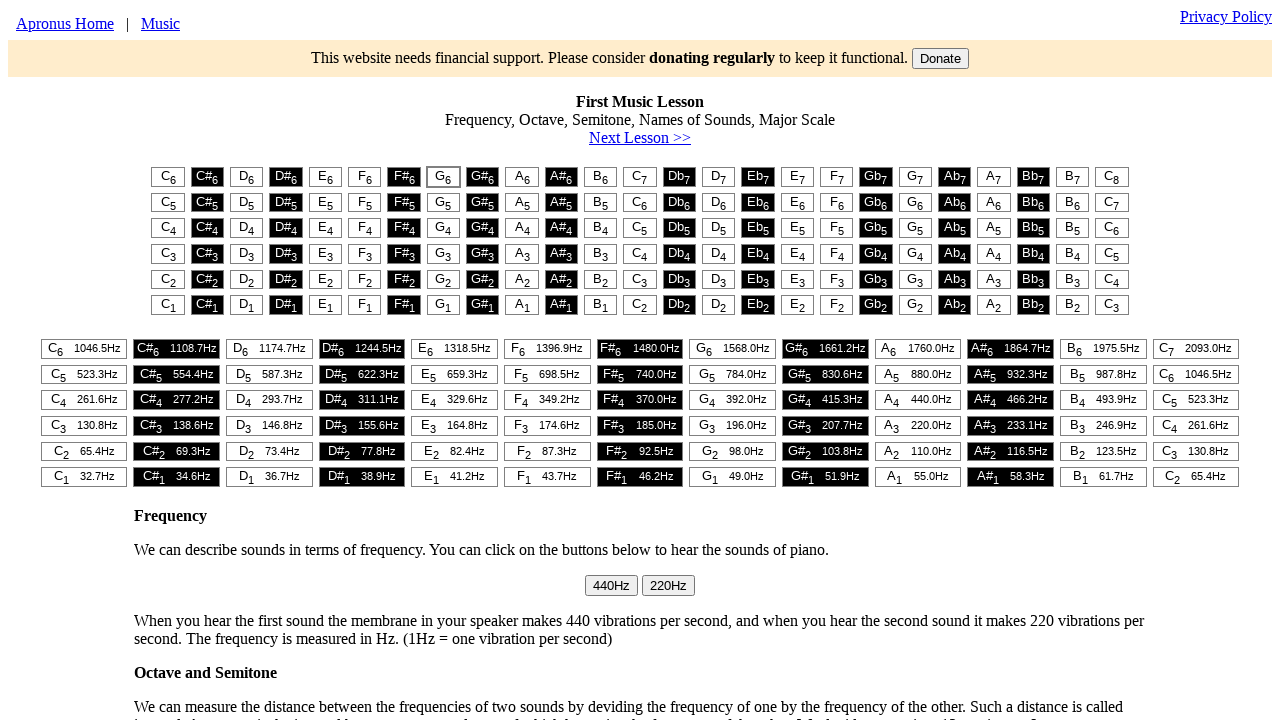

Clicked eighth piano key (note 8) in third phrase at (443, 177) on #t1 > table > tr:nth-child(1) > td:nth-child(8) > button
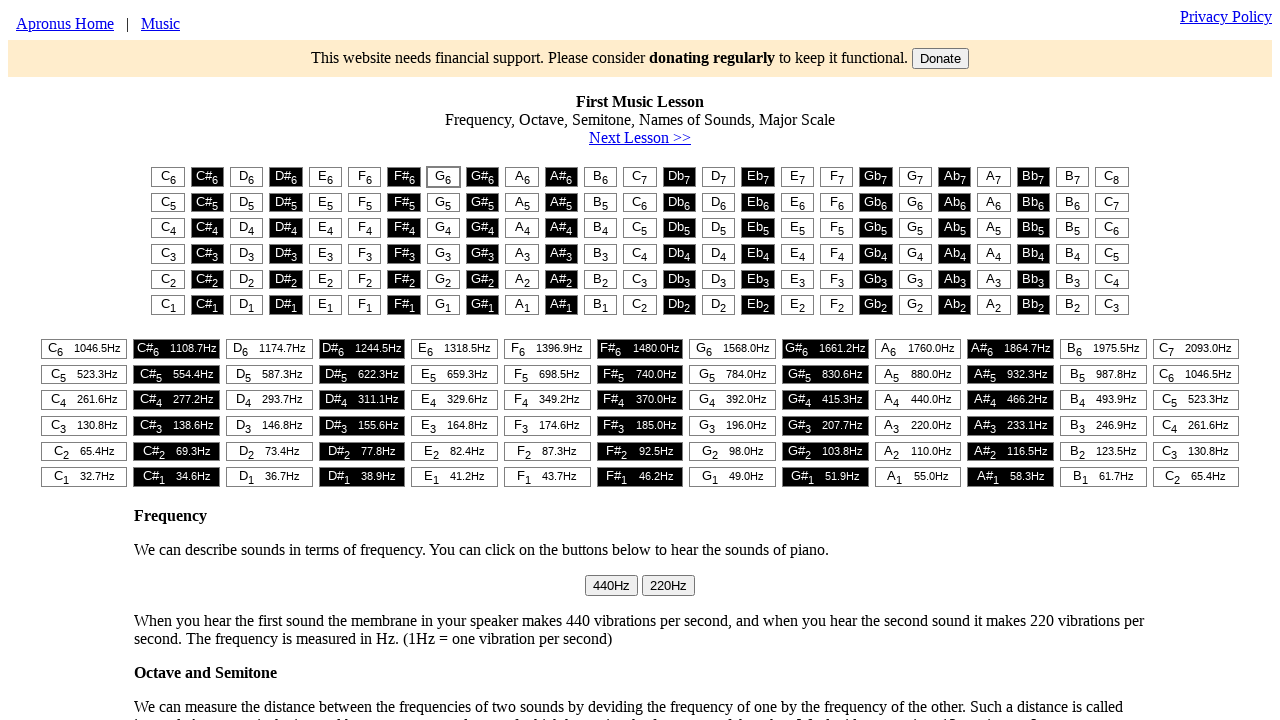

Clicked tenth piano key (note 10) in third phrase at (522, 177) on #t1 > table > tr:nth-child(1) > td:nth-child(10) > button
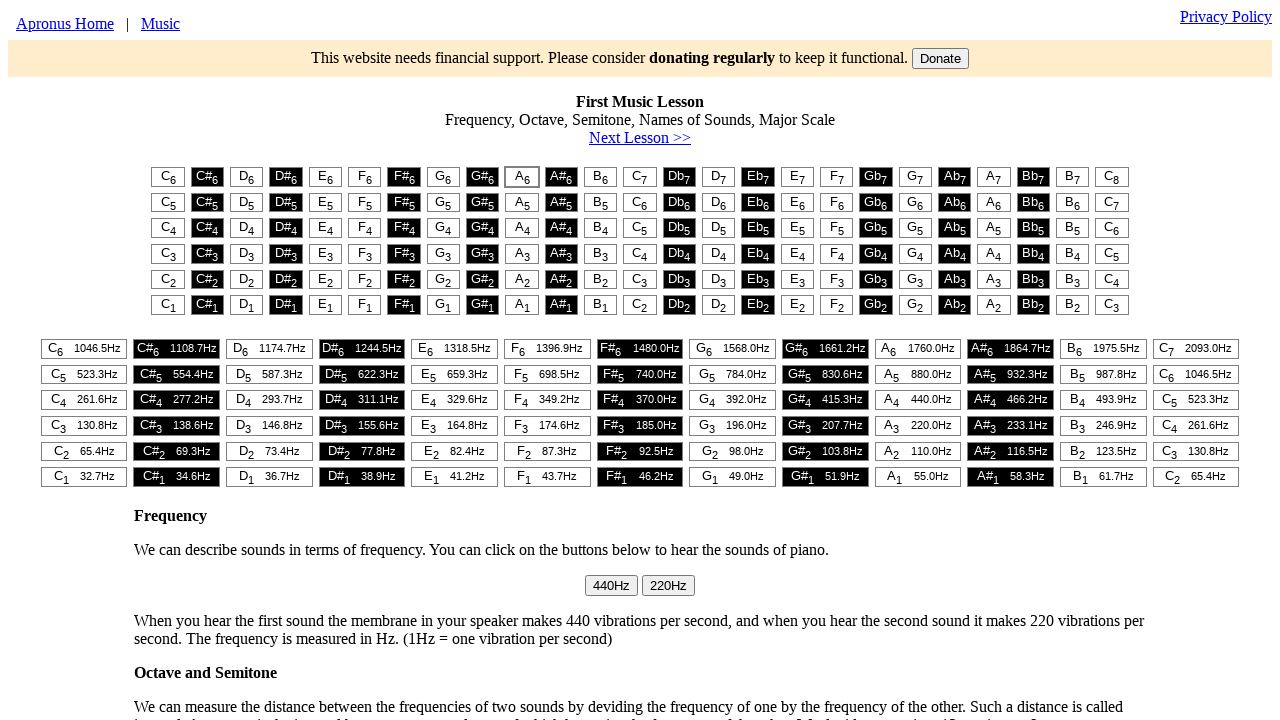

Clicked eighth piano key (note 8) in third phrase at (443, 177) on #t1 > table > tr:nth-child(1) > td:nth-child(8) > button
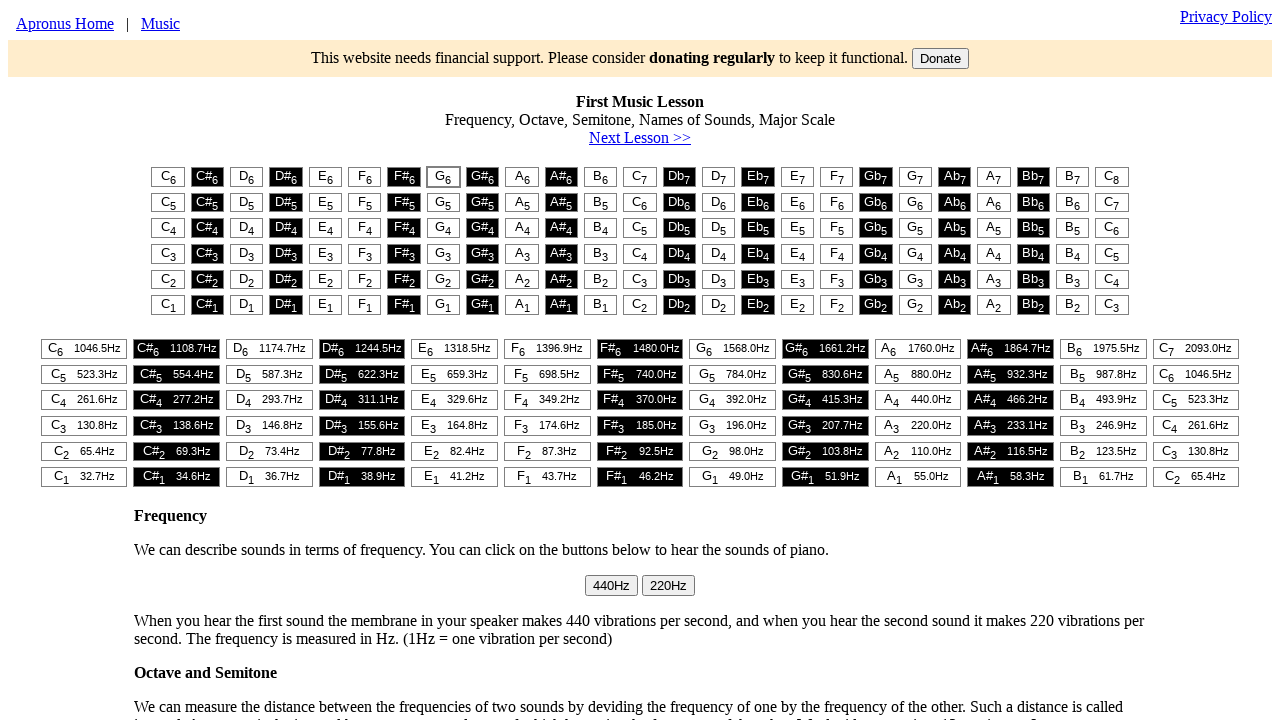

Clicked sixth piano key (note 6) in third phrase at (365, 177) on #t1 > table > tr:nth-child(1) > td:nth-child(6) > button
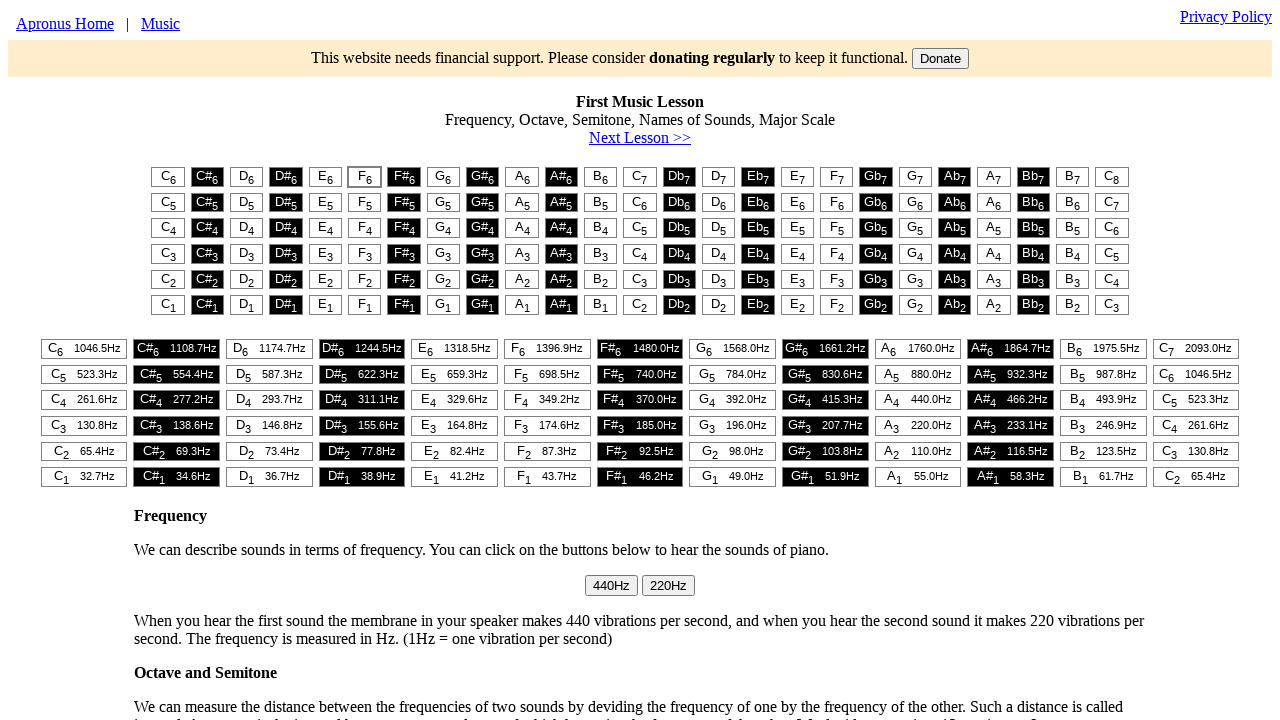

Clicked fifth piano key (note 5) in third phrase at (325, 177) on #t1 > table > tr:nth-child(1) > td:nth-child(5) > button
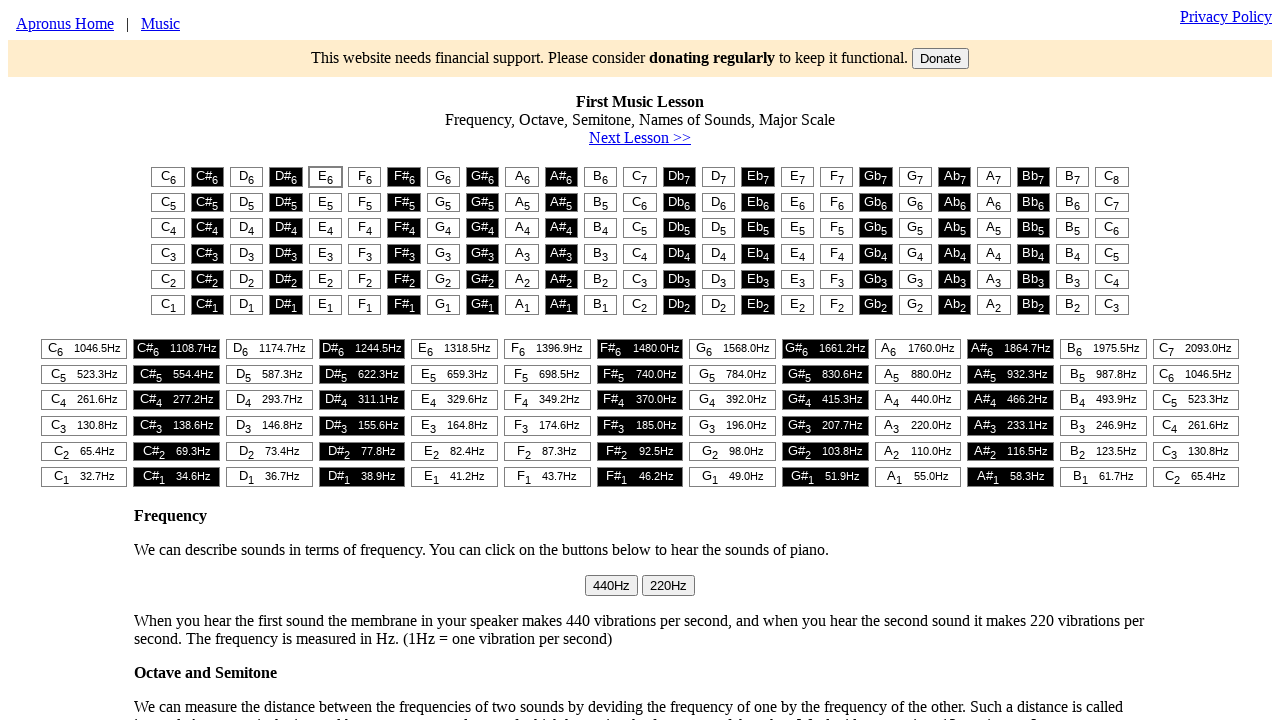

Clicked first piano key (note 1) to complete third phrase at (168, 177) on #t1 > table > tr:nth-child(1) > td:nth-child(1) > button
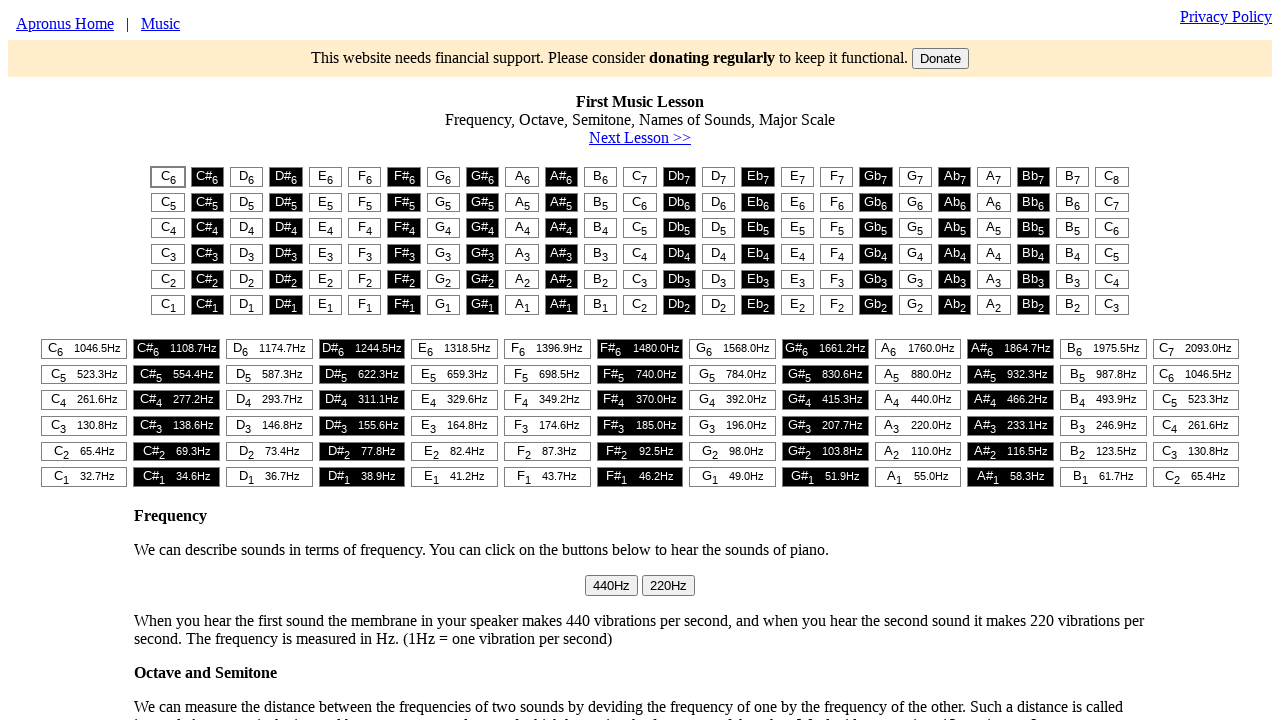

Clicked eighth piano key (note 8) in final phrase at (443, 177) on #t1 > table > tr:nth-child(1) > td:nth-child(8) > button
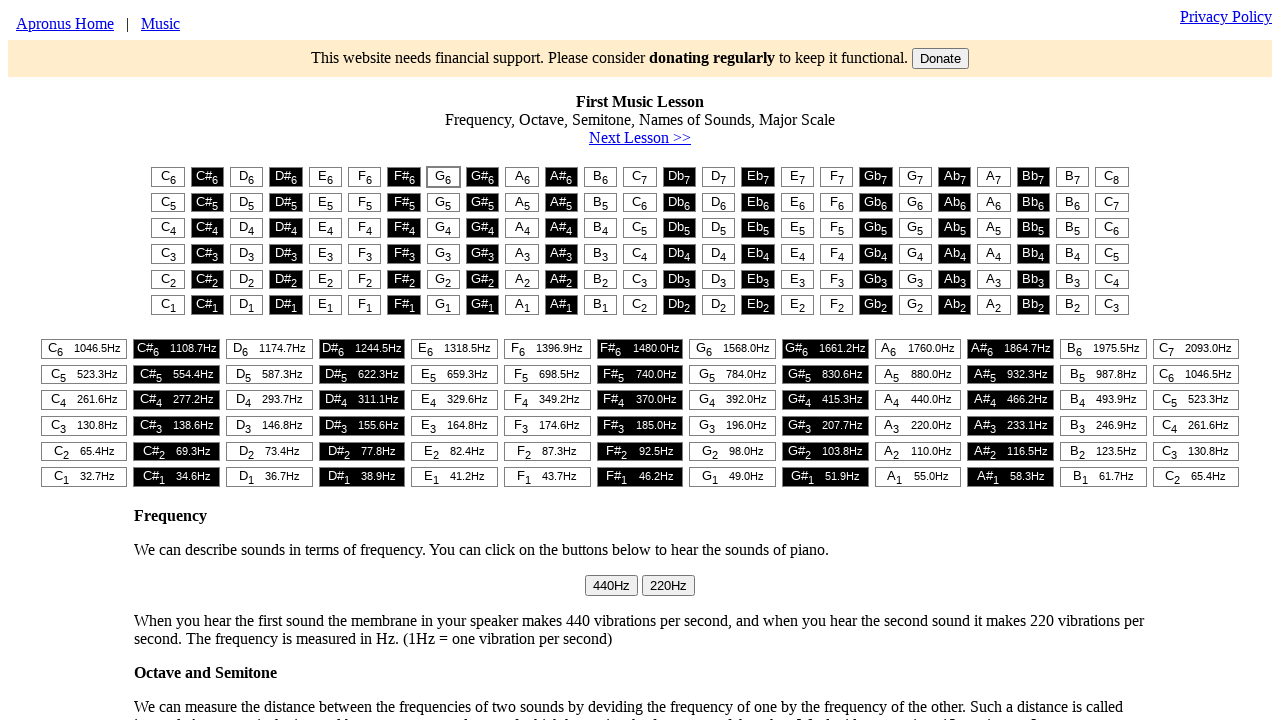

Clicked tenth piano key (note 10) in final phrase at (522, 177) on #t1 > table > tr:nth-child(1) > td:nth-child(10) > button
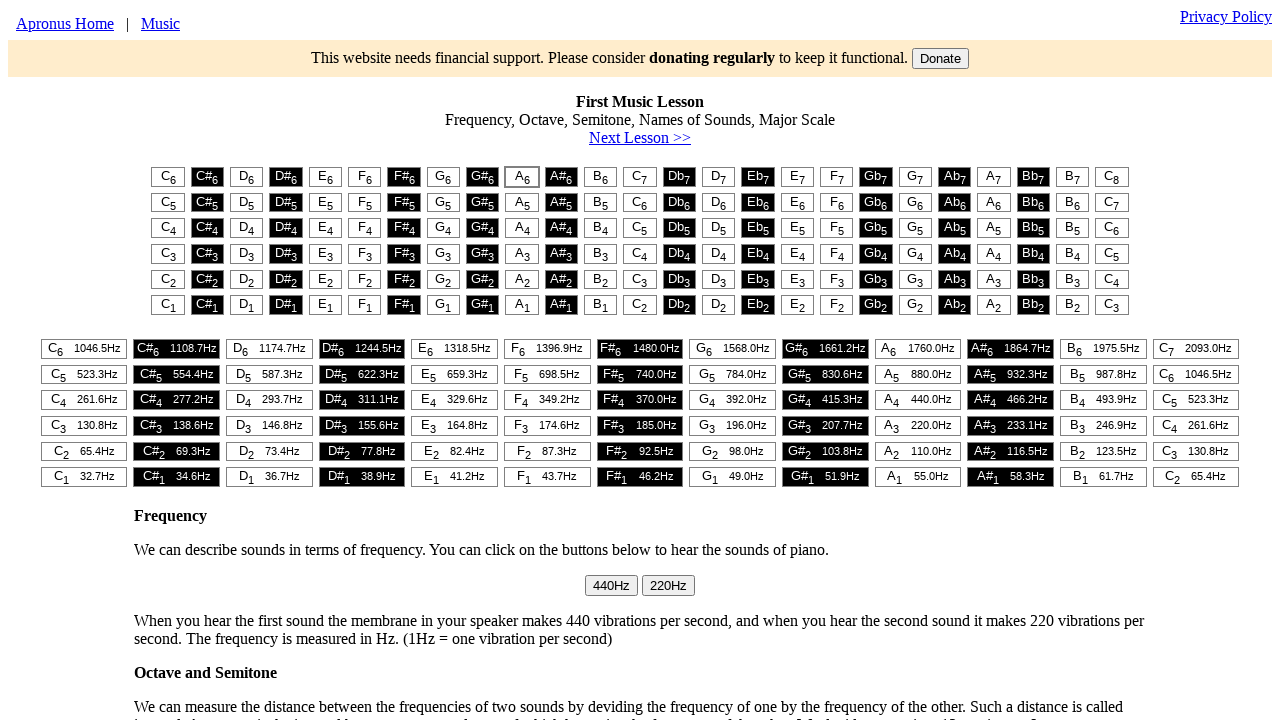

Clicked eighth piano key (note 8) in final phrase at (443, 177) on #t1 > table > tr:nth-child(1) > td:nth-child(8) > button
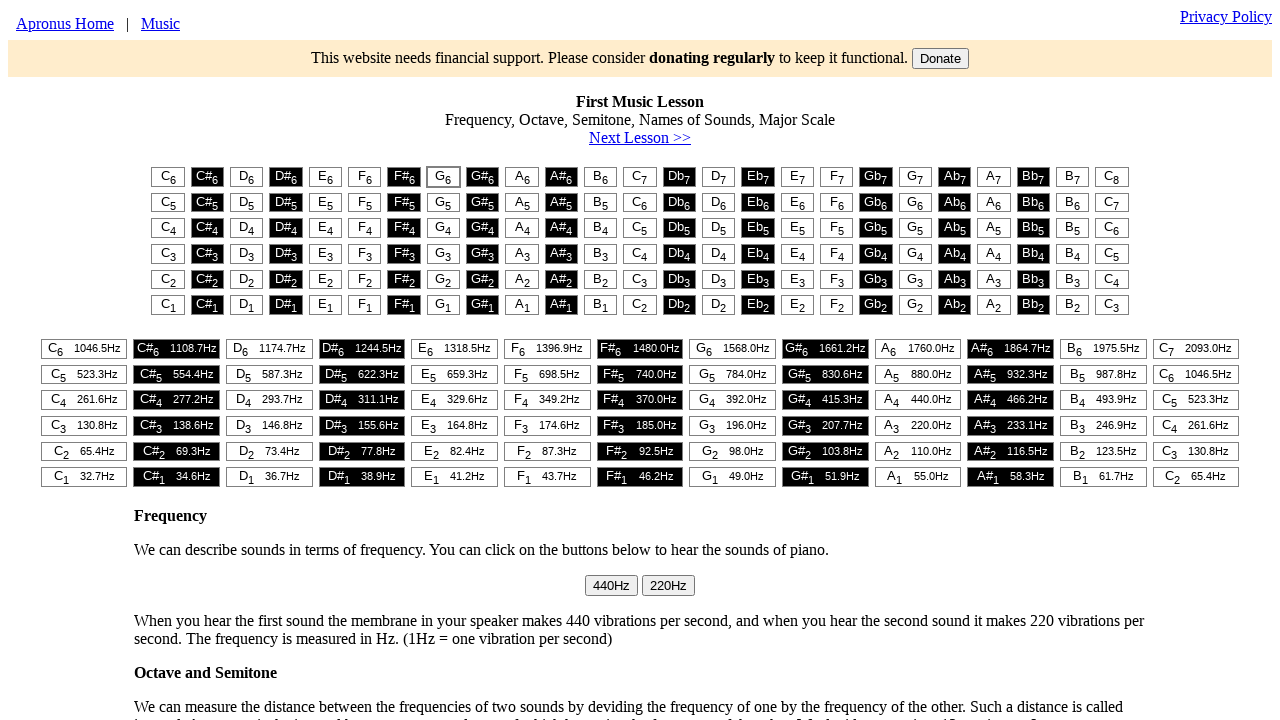

Clicked sixth piano key (note 6) in final phrase at (365, 177) on #t1 > table > tr:nth-child(1) > td:nth-child(6) > button
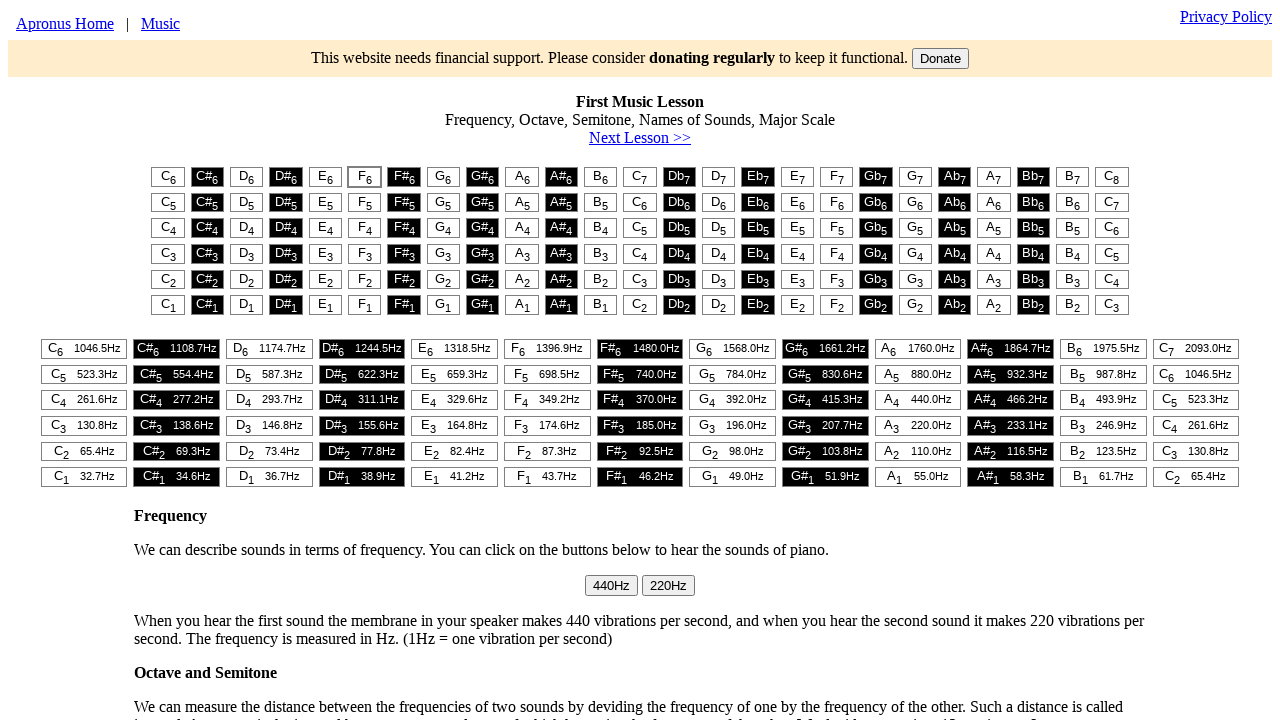

Clicked fifth piano key (note 5) in final phrase at (325, 177) on #t1 > table > tr:nth-child(1) > td:nth-child(5) > button
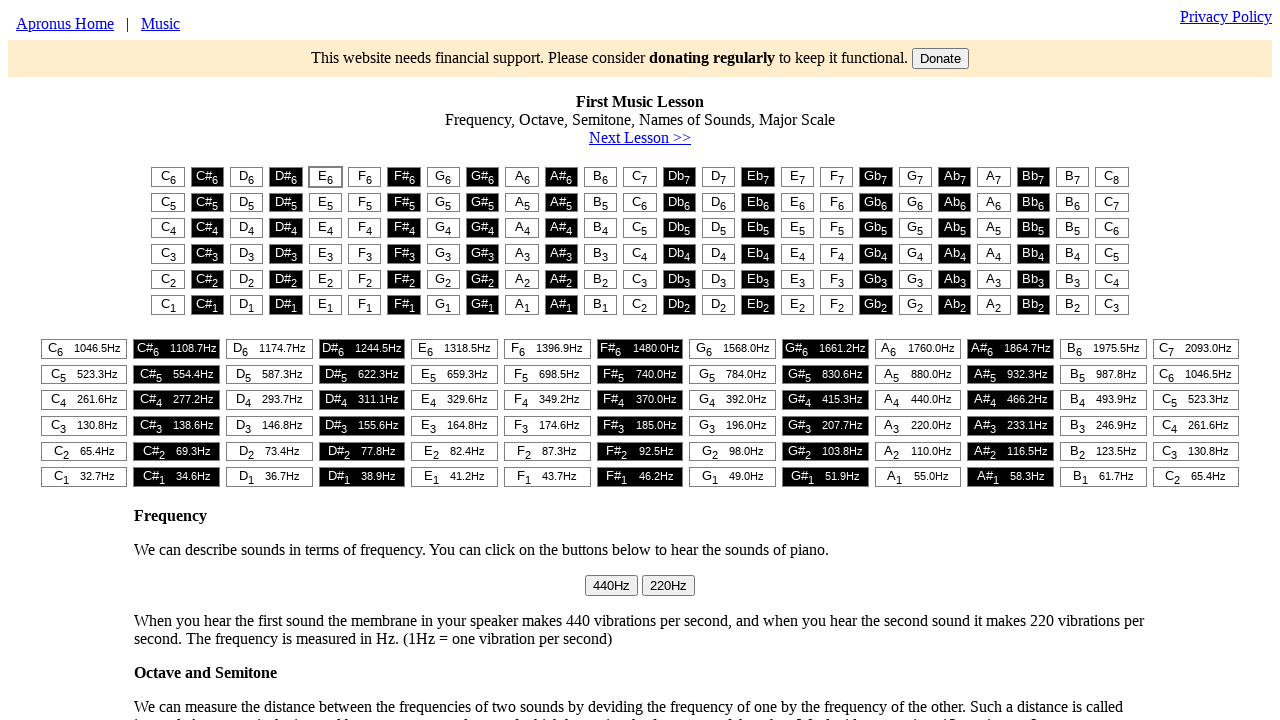

Clicked first piano key (note 1) to complete final phrase and melody sequence at (168, 177) on #t1 > table > tr:nth-child(1) > td:nth-child(1) > button
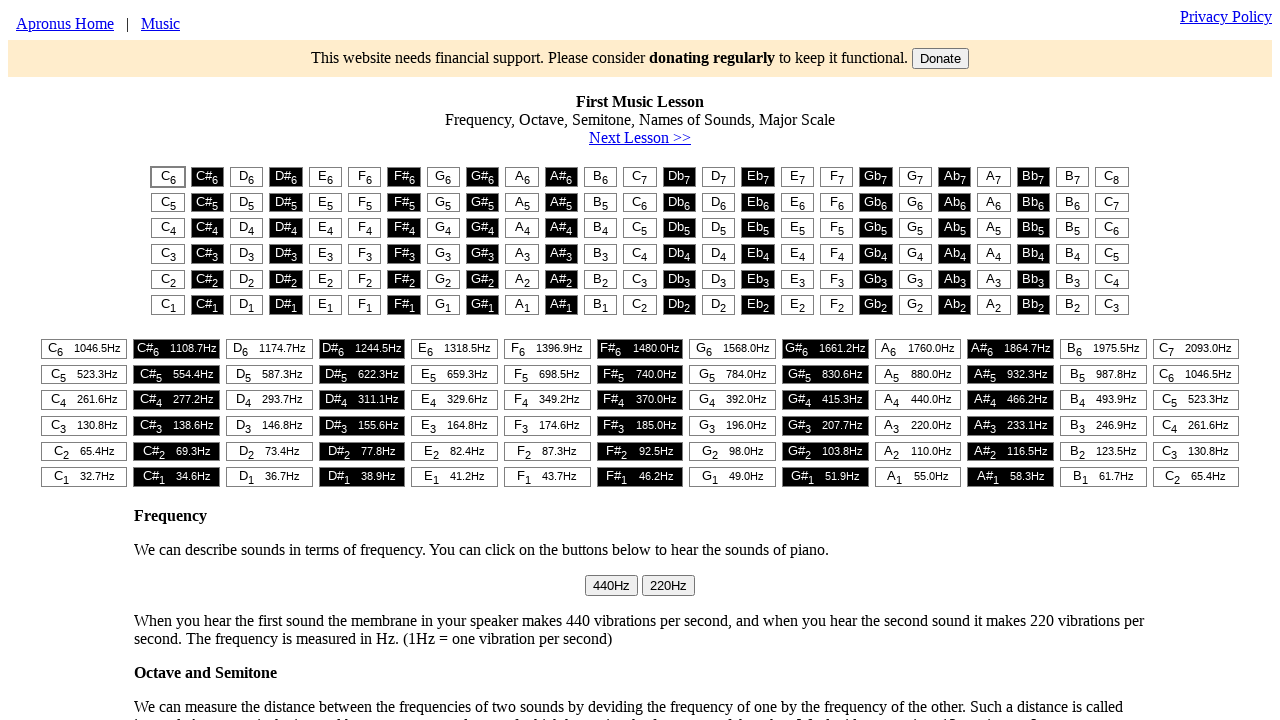

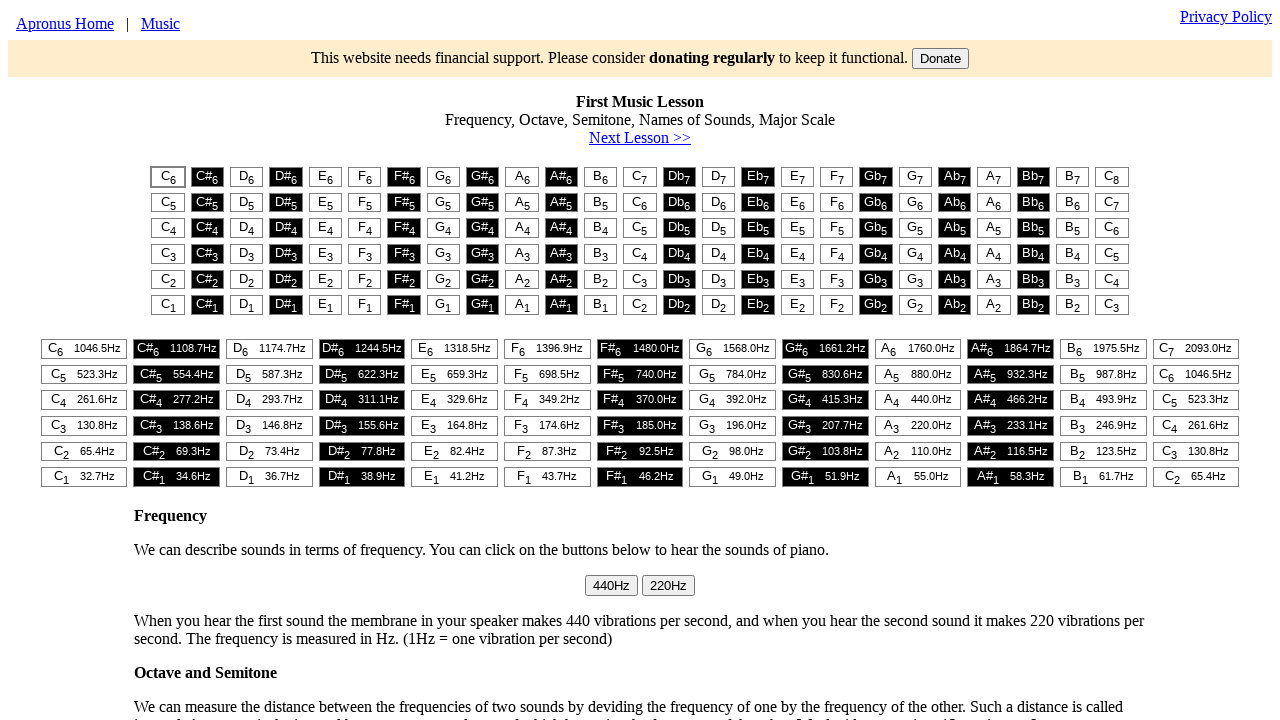